Navigates to a CSDN blog page and verifies that article links are present on the page

Starting URL: https://blog.csdn.net/lzw_java?type=blog

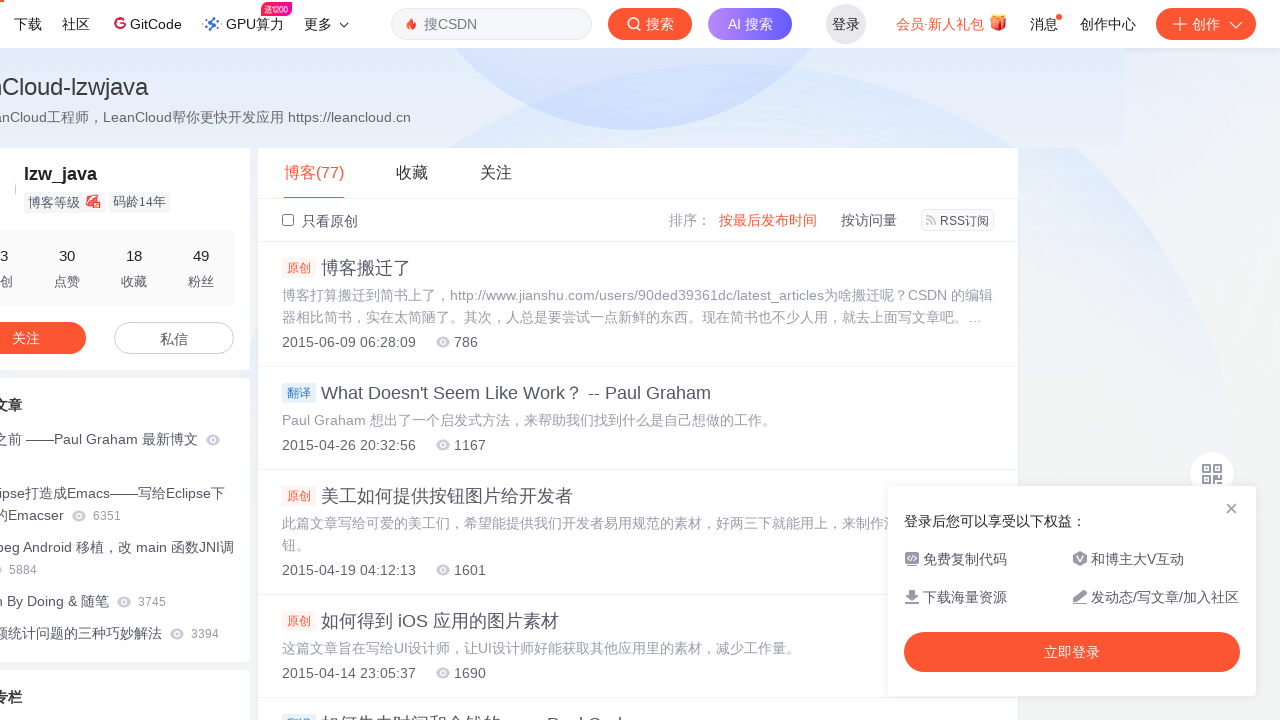

Navigated to CSDN blog page at https://blog.csdn.net/lzw_java?type=blog
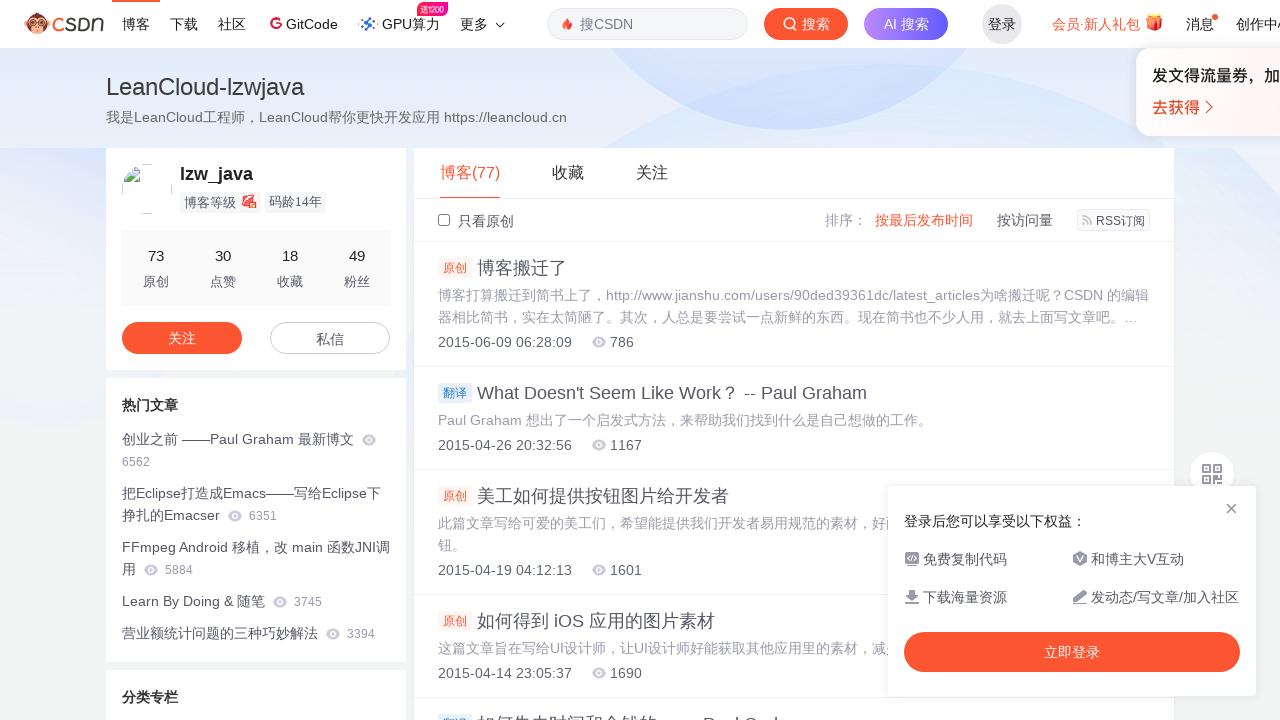

Article links loaded on the page
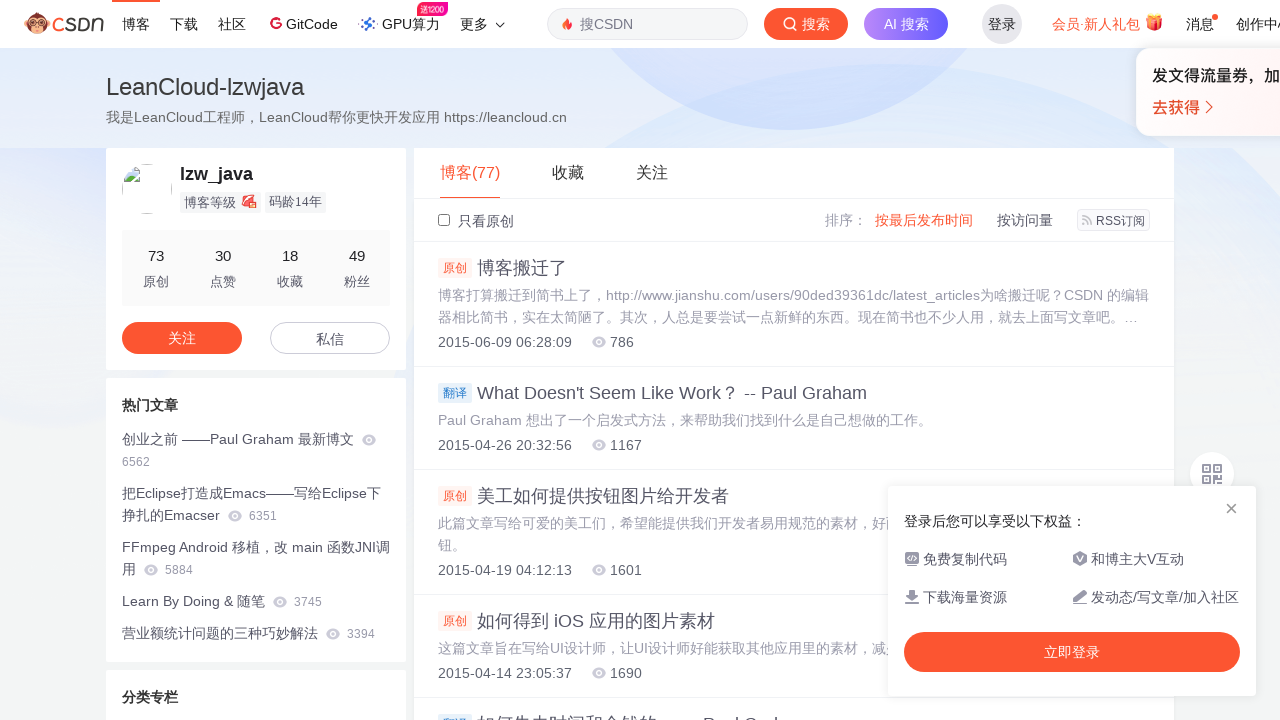

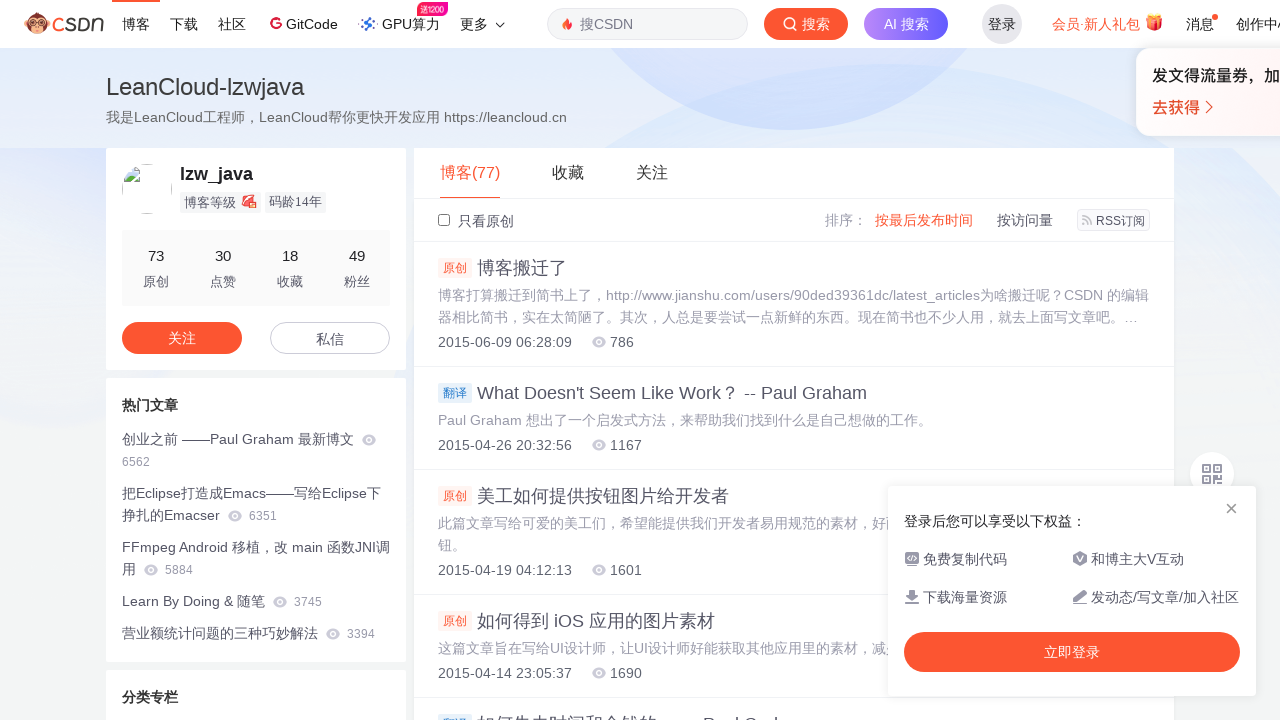